Tests various mouse interactions including double-click, right-click, and drag-and-drop operations on a demo page

Starting URL: https://only-testing-blog.blogspot.com/2014/09/selectable.html

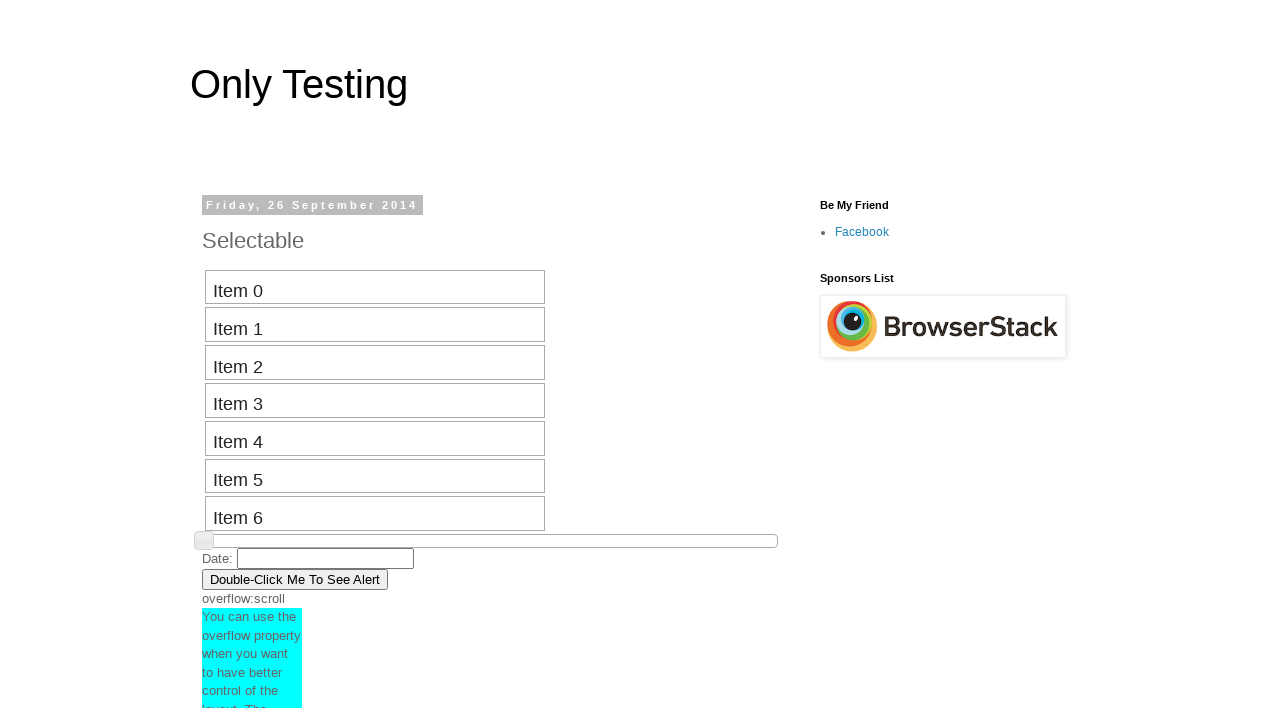

Double-clicked the button element at (295, 579) on xpath=//button
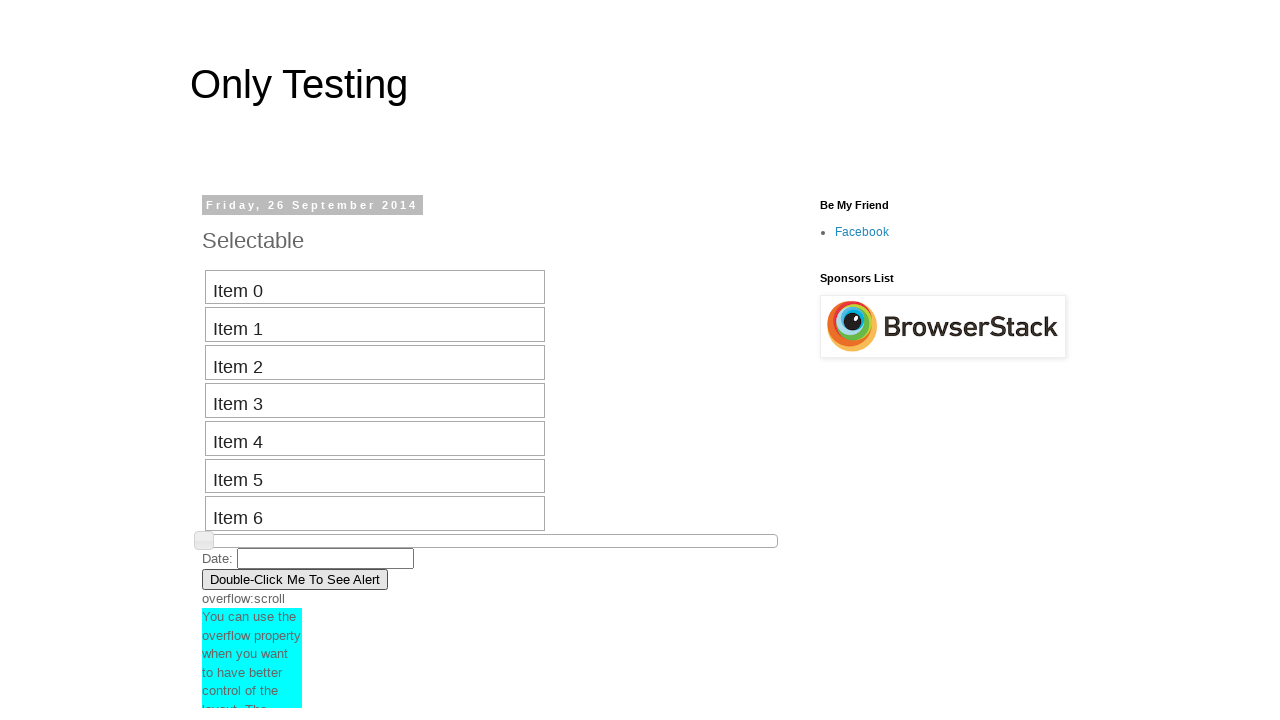

Set up dialog handler to accept alerts
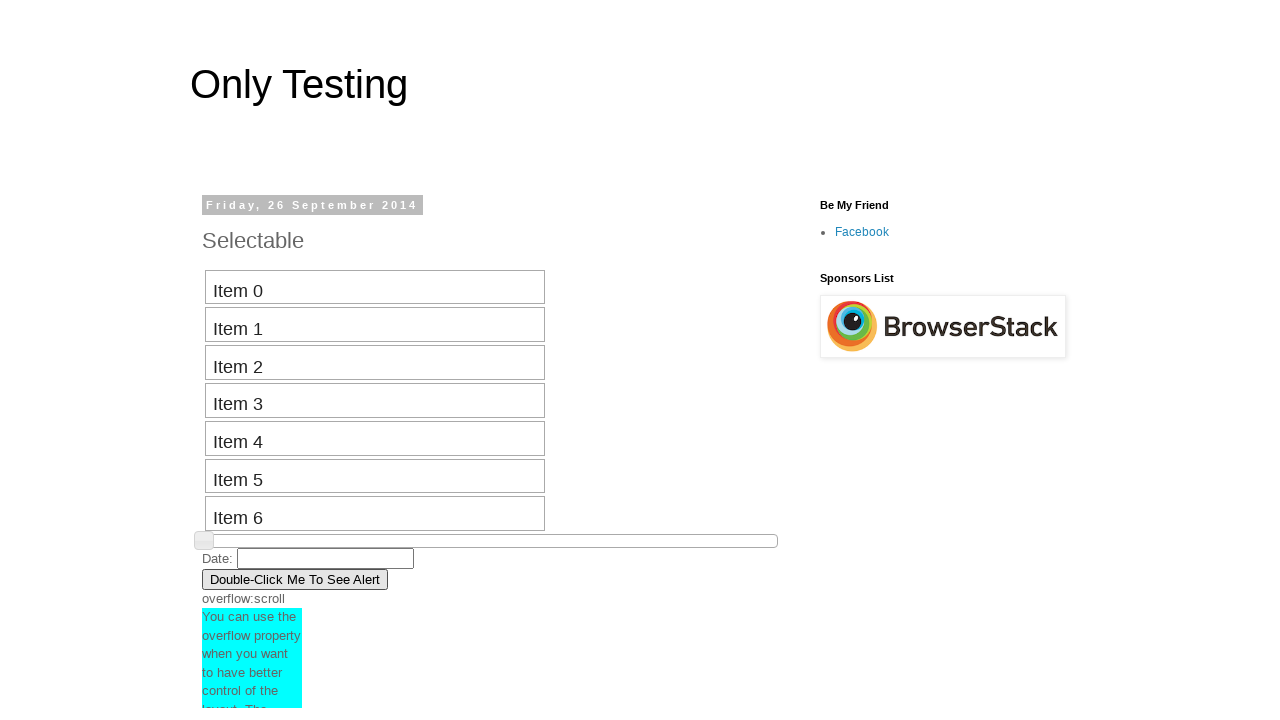

Right-clicked the button element at (295, 579) on xpath=//button
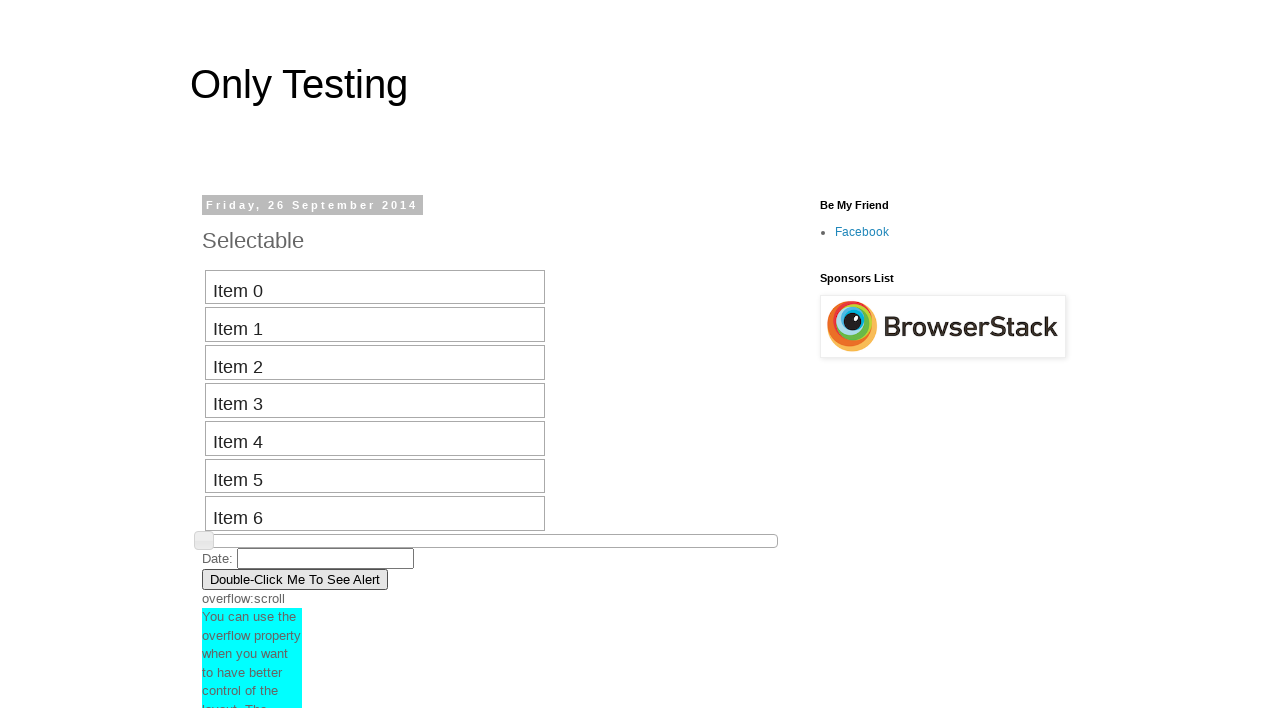

Dragged slider element 50 pixels to the right at (253, 535)
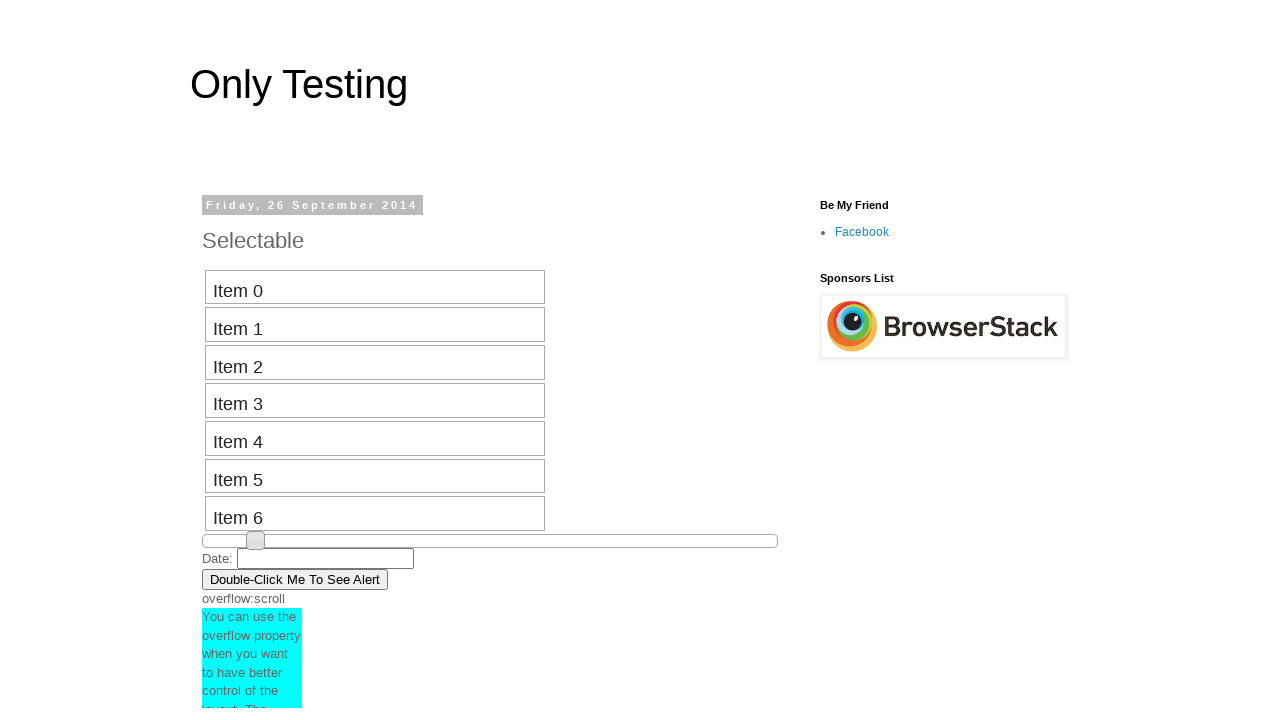

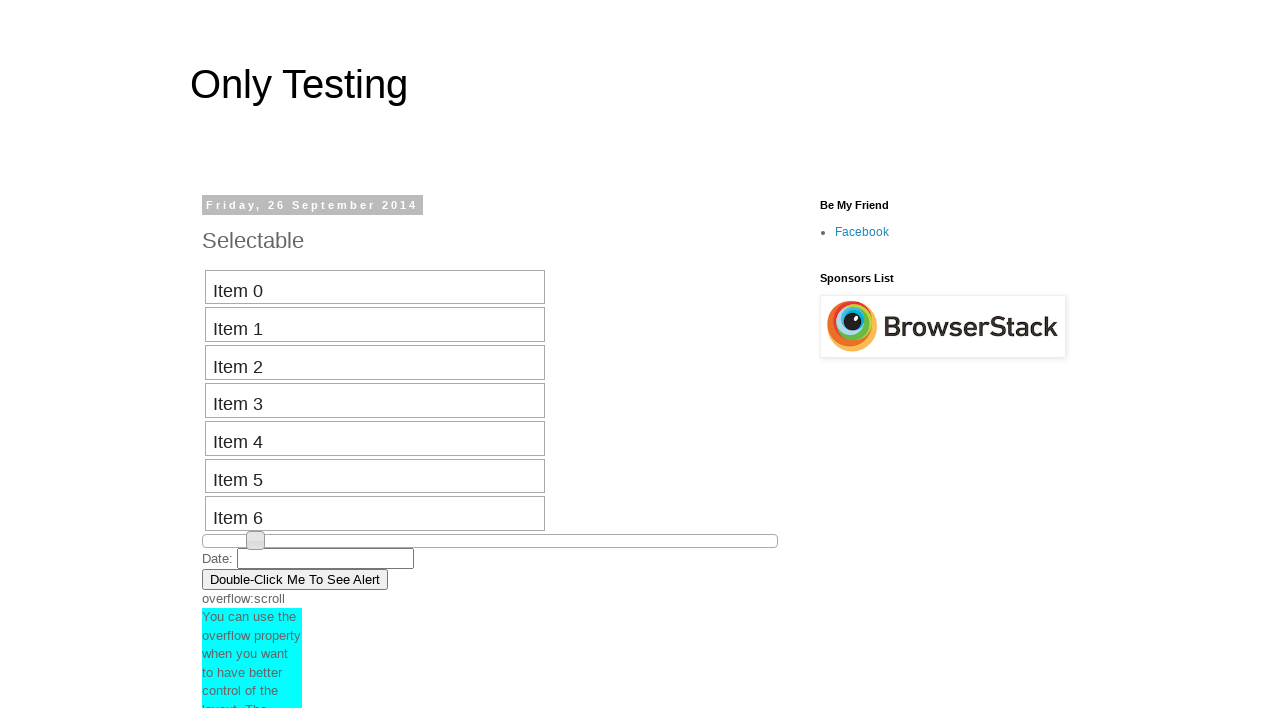